Tests dropdown handling functionality on a registration form by selecting different options using various selection methods (by index, value, and visible text)

Starting URL: https://demo.automationtesting.in/Register.html

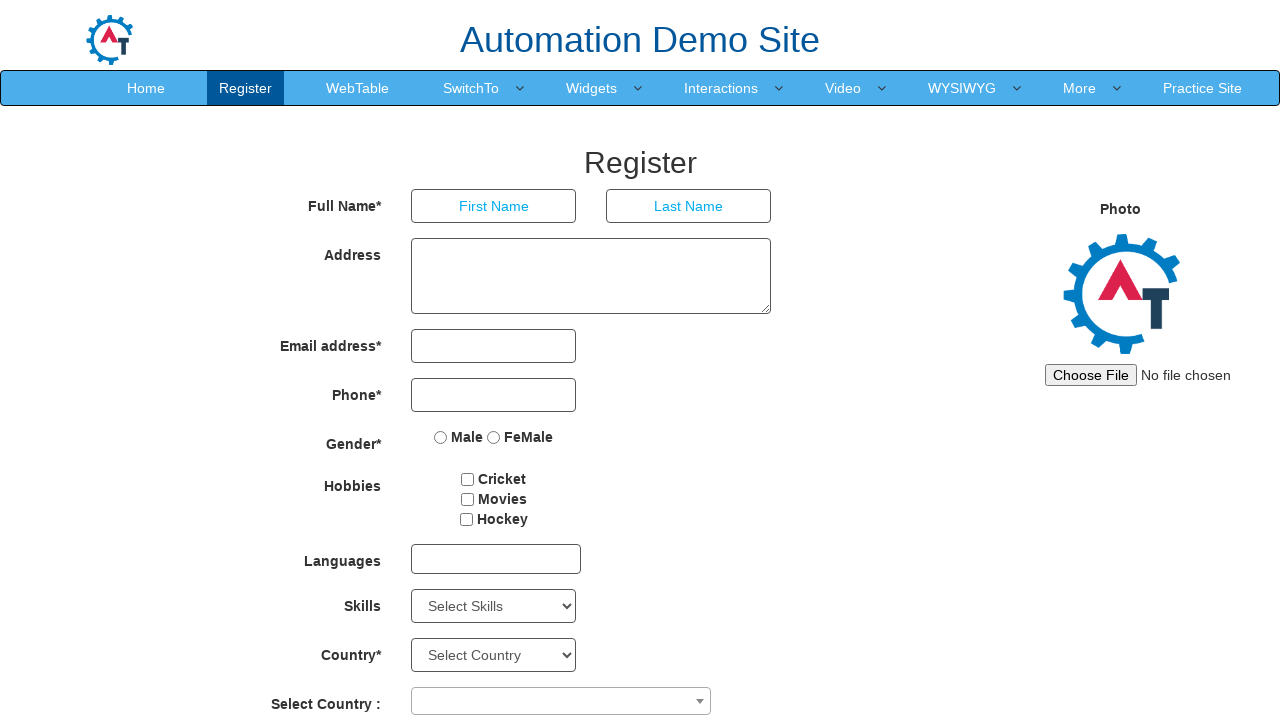

Located the Skills dropdown element
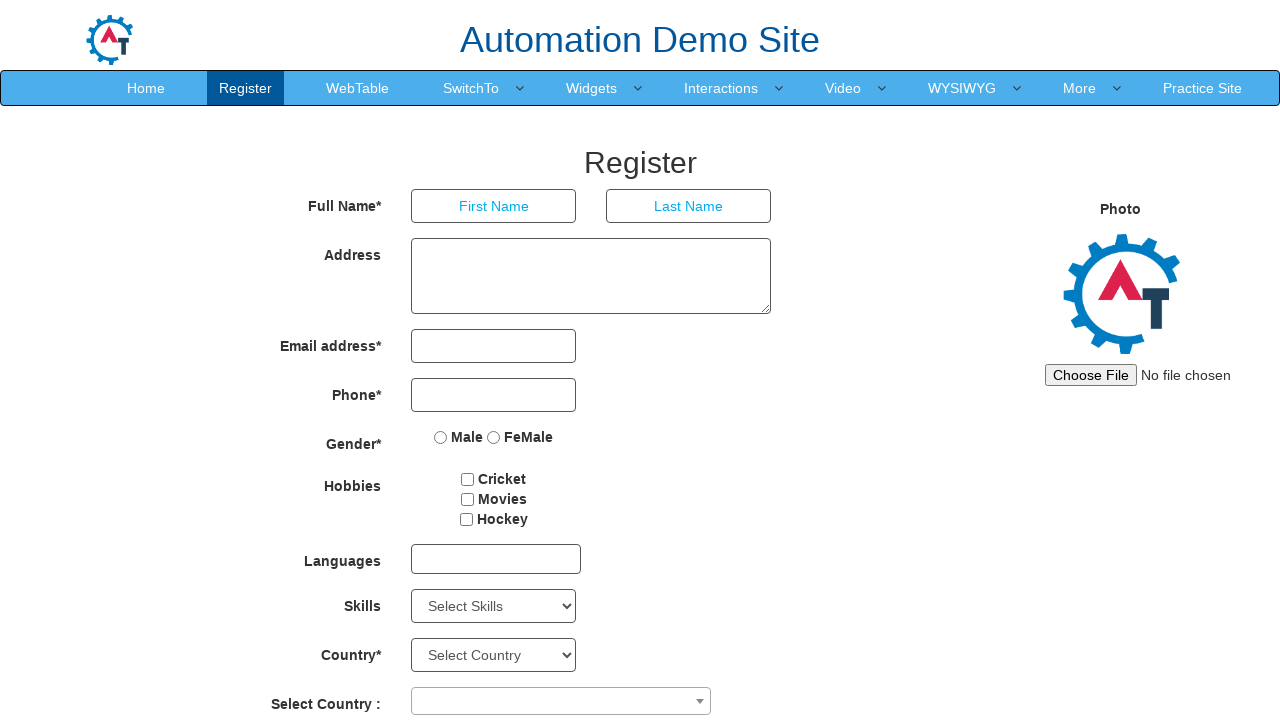

Selected Skills dropdown option by index 10 on #Skills
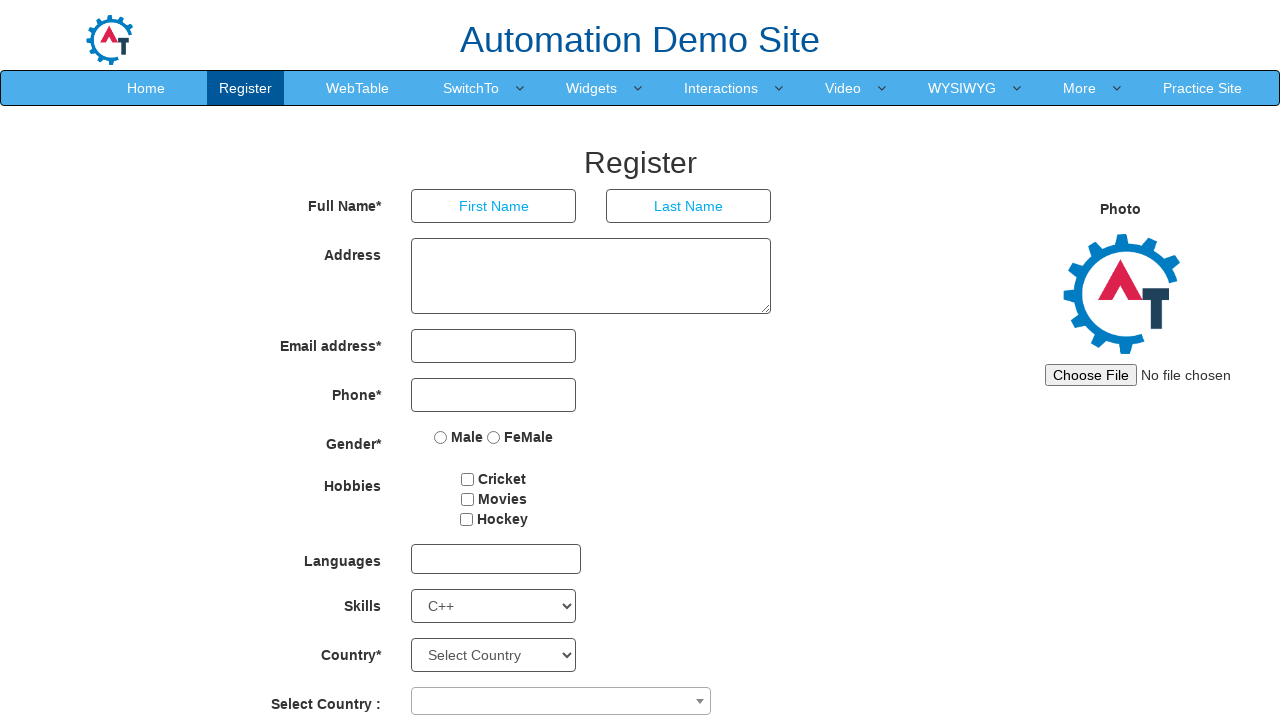

Selected 'Art Design' option from Skills dropdown by value on #Skills
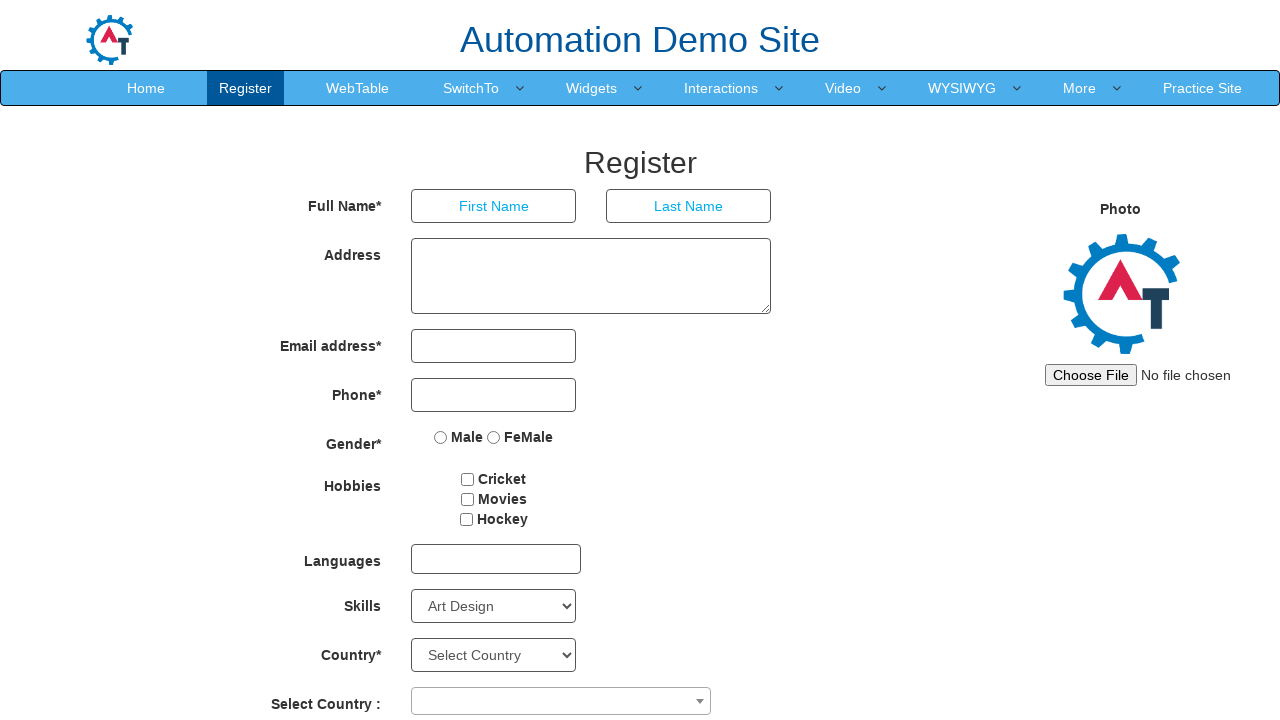

Selected 'C++' option from Skills dropdown by visible text on #Skills
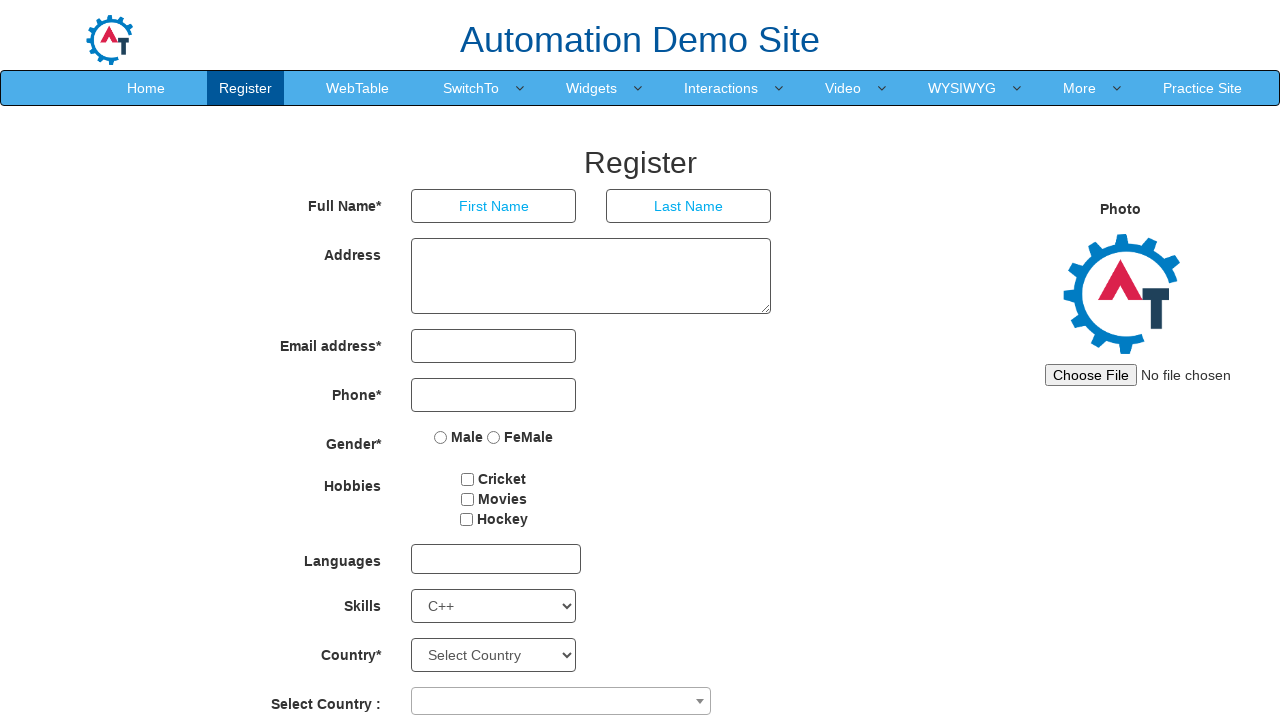

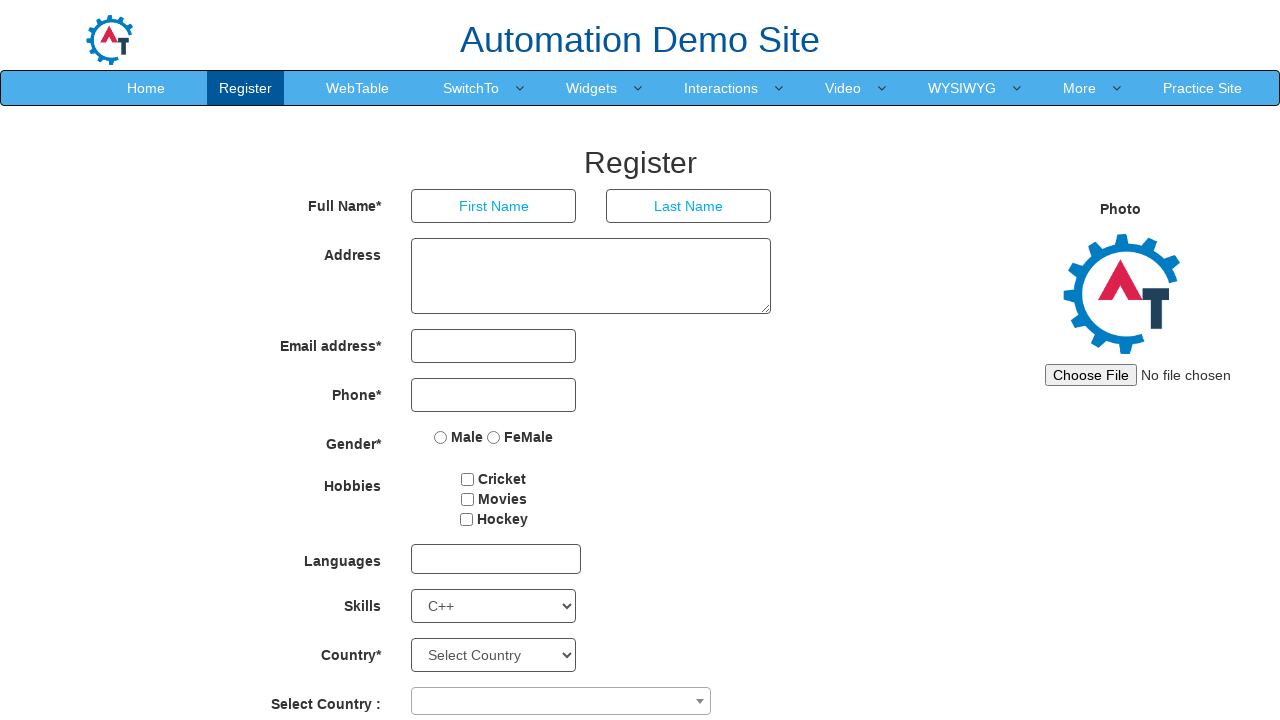